Tests search select field by clicking and typing text to filter options in light mode

Starting URL: https://magstrong07.github.io/admiral-react-test/#/search_select_field

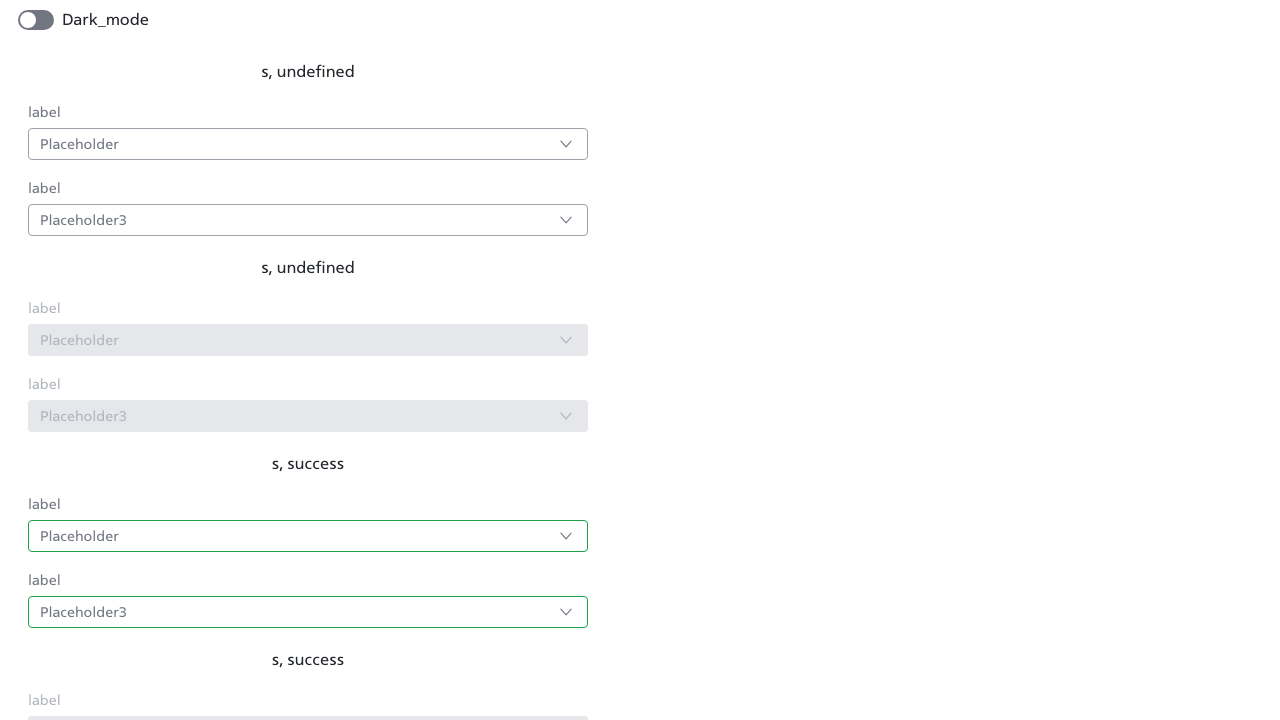

Clicked first search select input field at (294, 144) on input >> nth=1
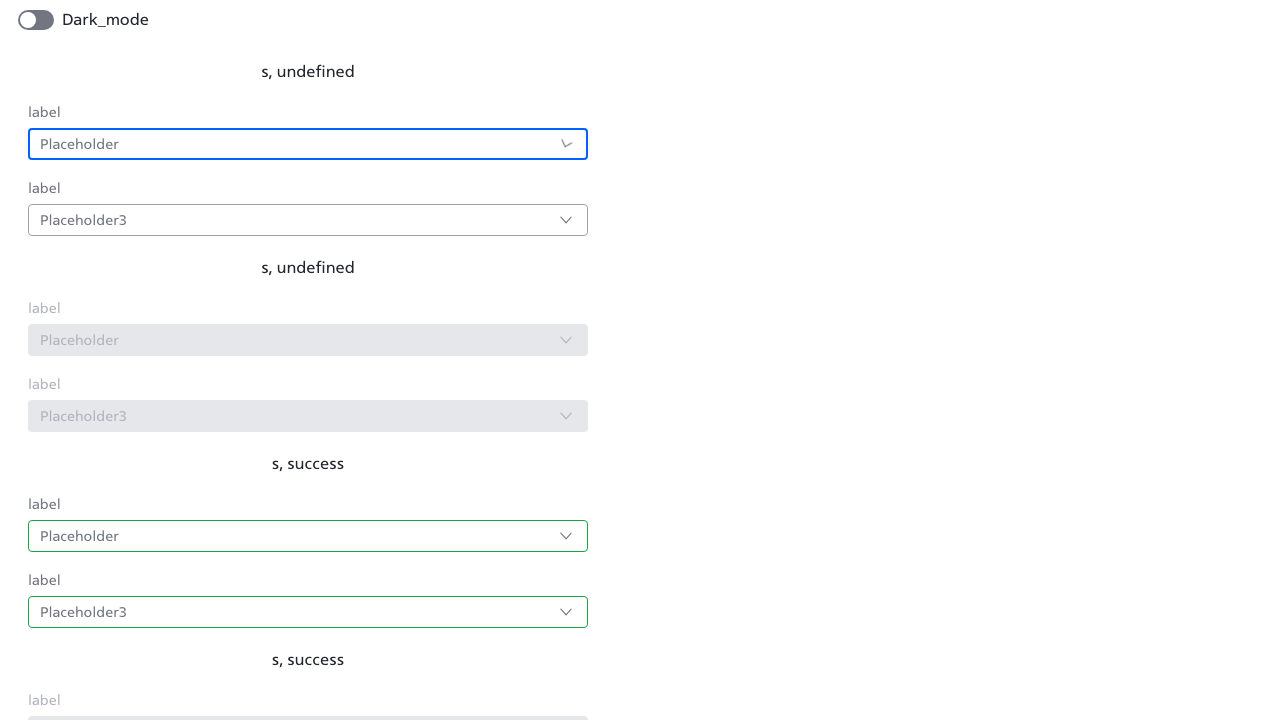

Typed 'teeext' into search select field to filter options on input >> nth=1
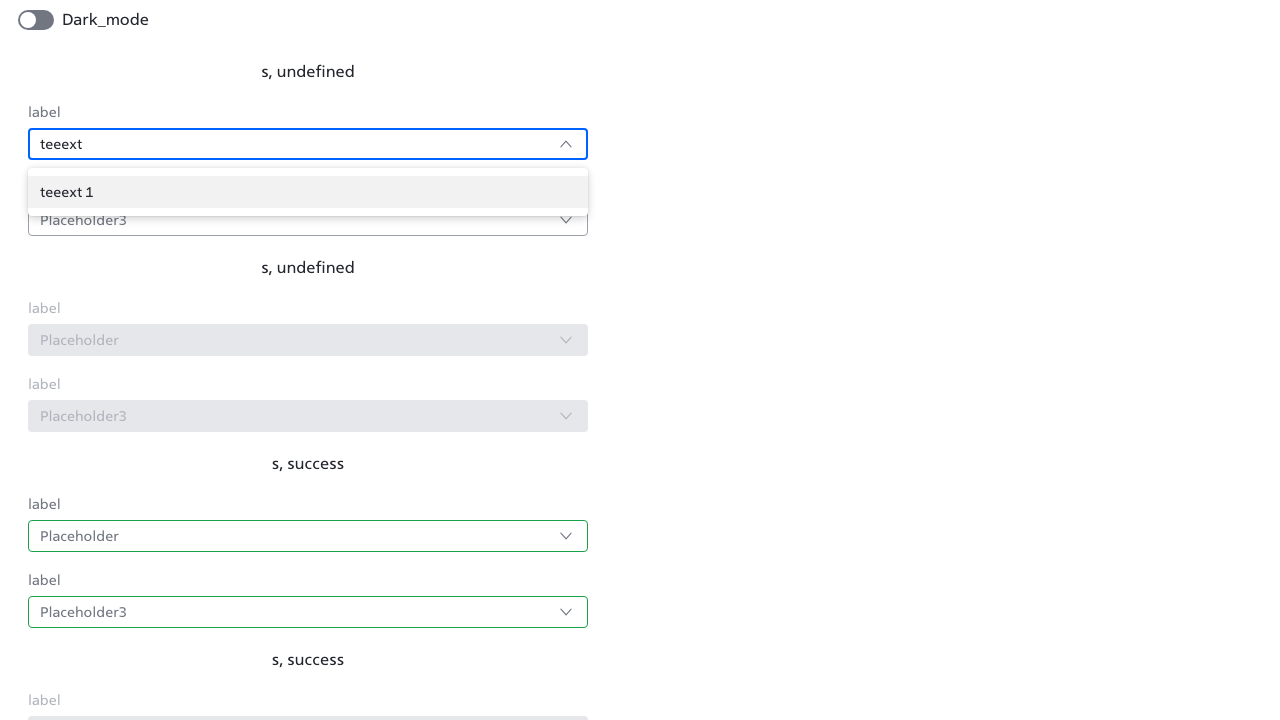

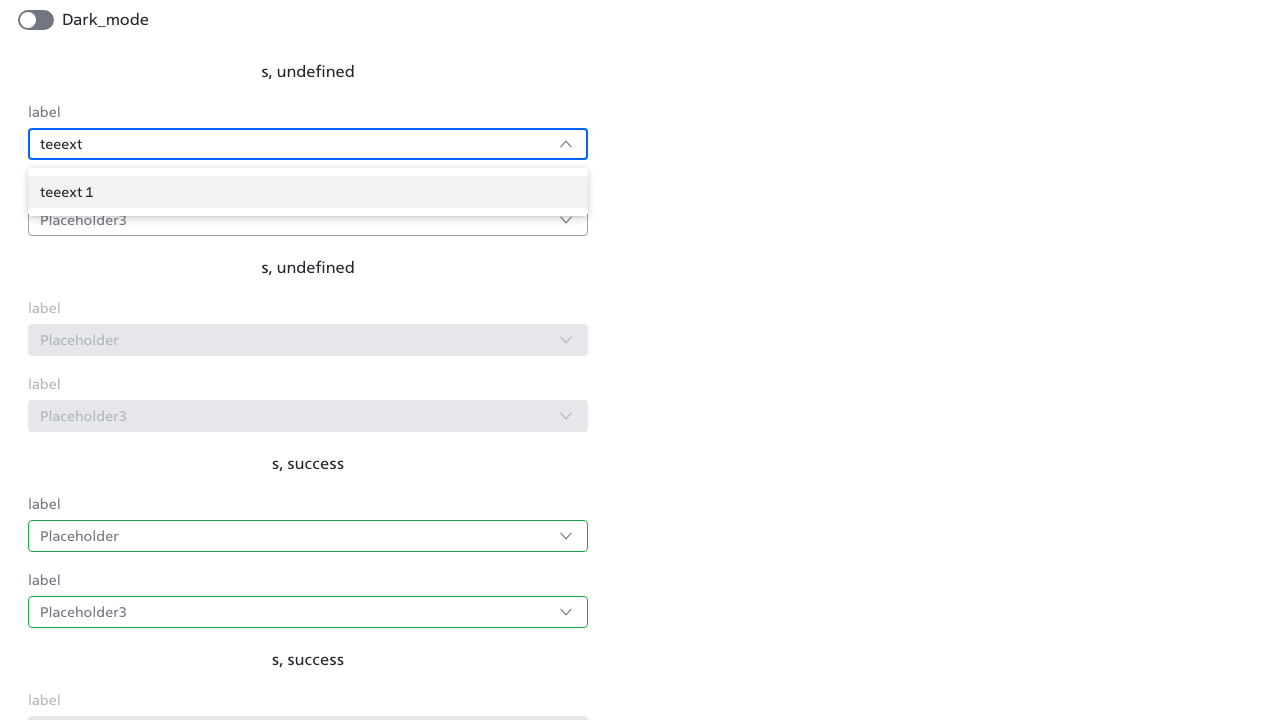